Tests the DeepAI chat interface by entering a text message into the chatbox and clicking the submit button to send it.

Starting URL: https://deepai.org/chat

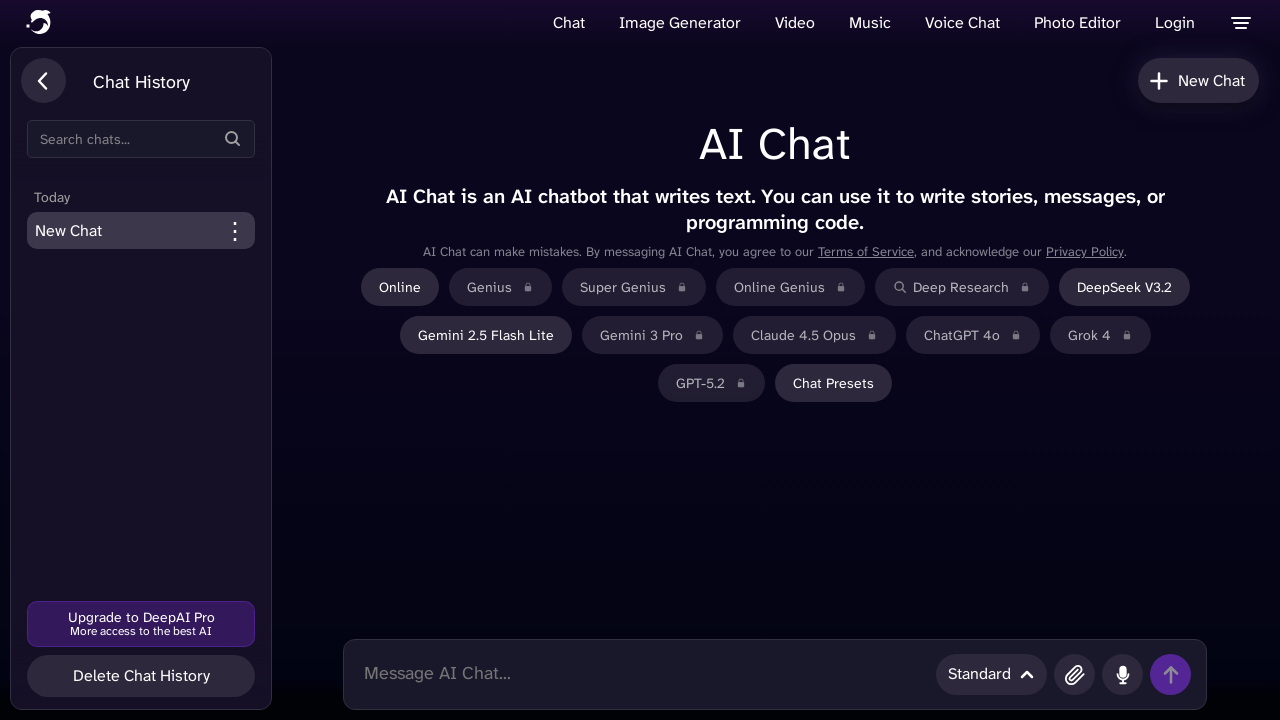

Chatbox selector loaded and available
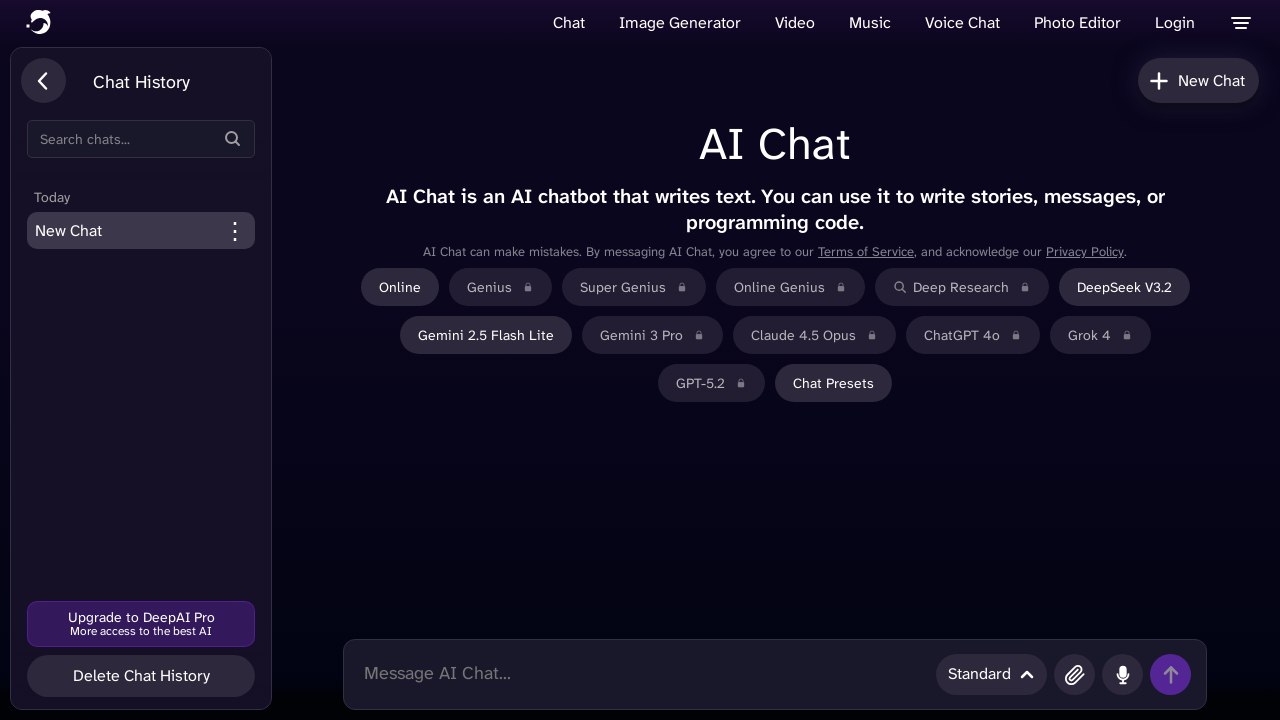

Filled chatbox with test message about Python programming on .chatbox
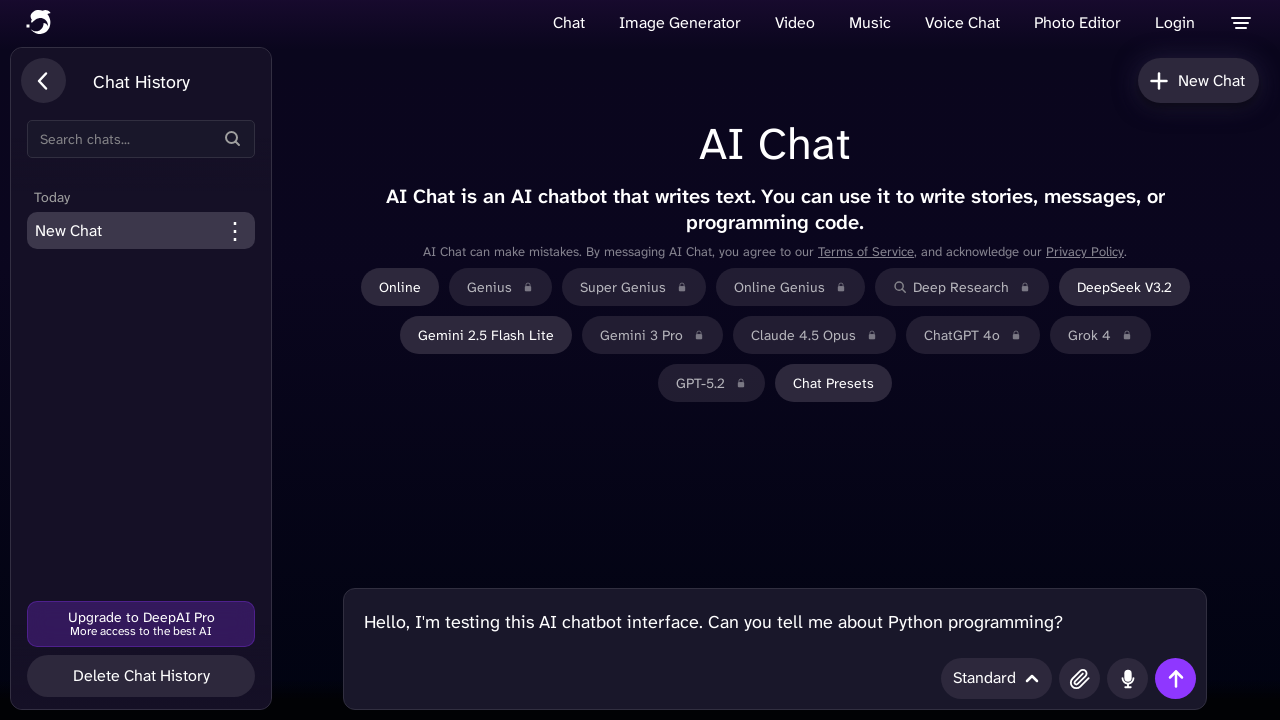

Clicked submit button to send message at (1176, 678) on #chatSubmitButton
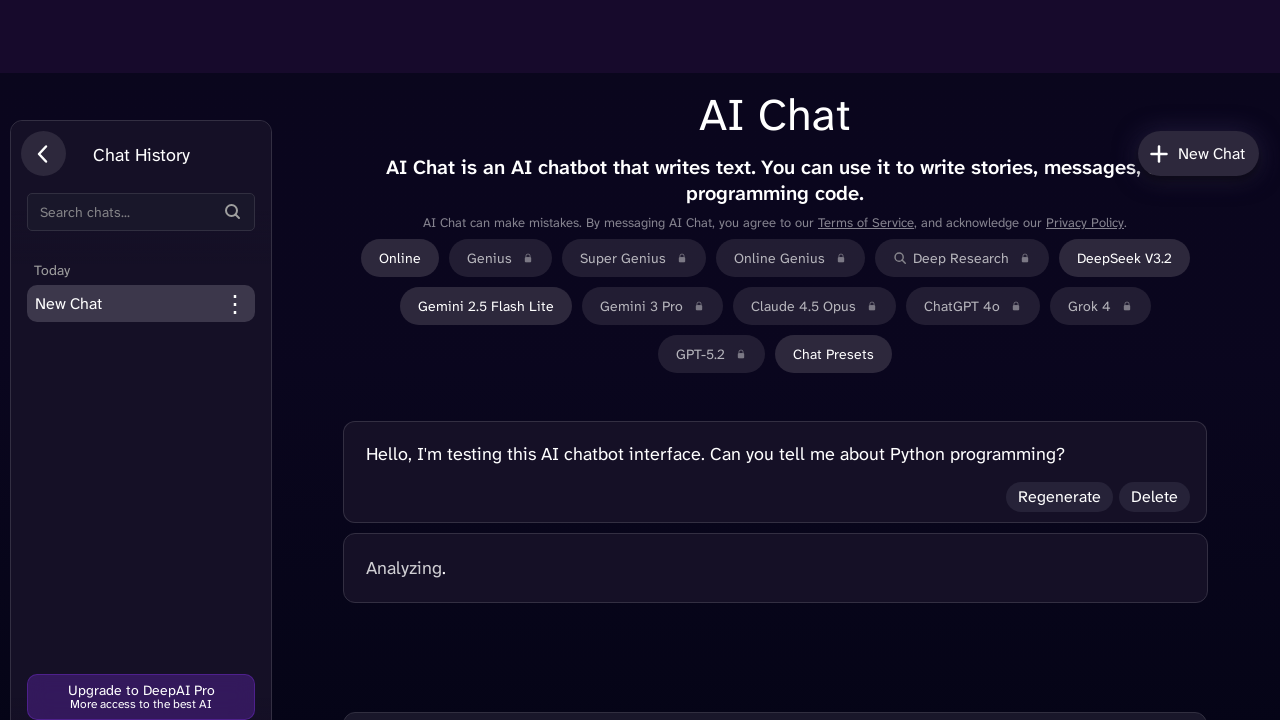

Waited 2 seconds for AI response to start appearing
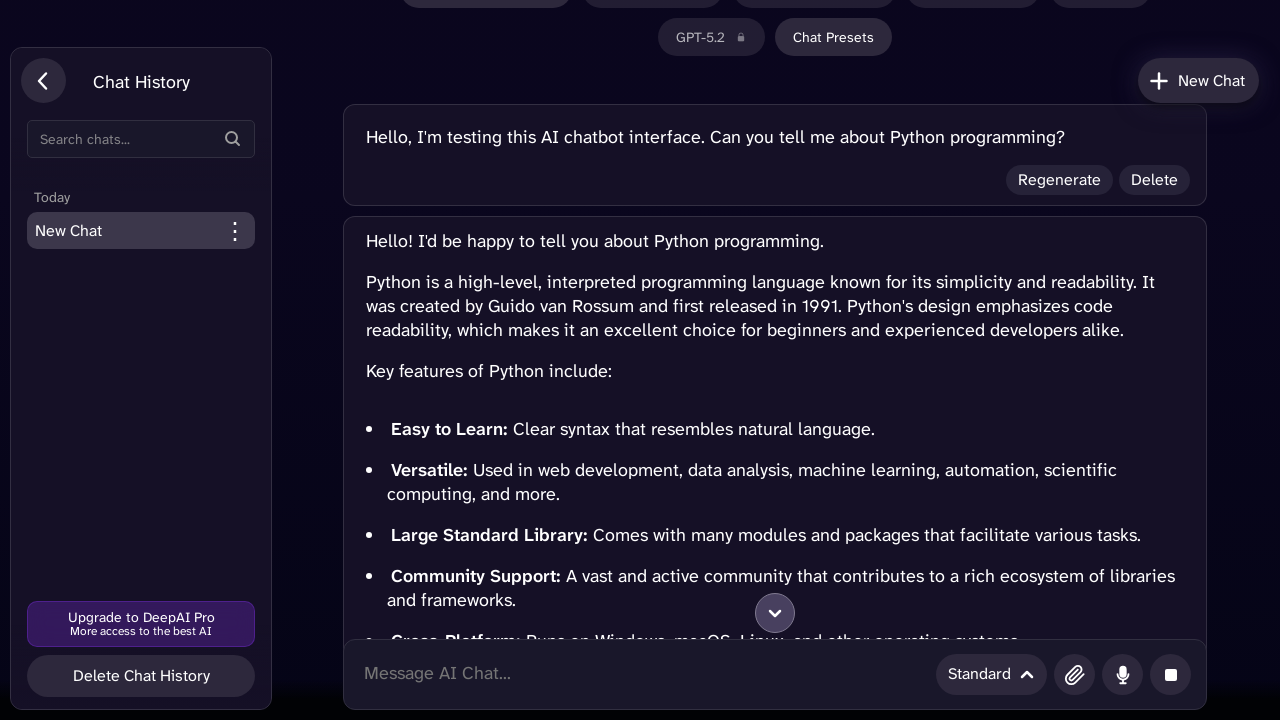

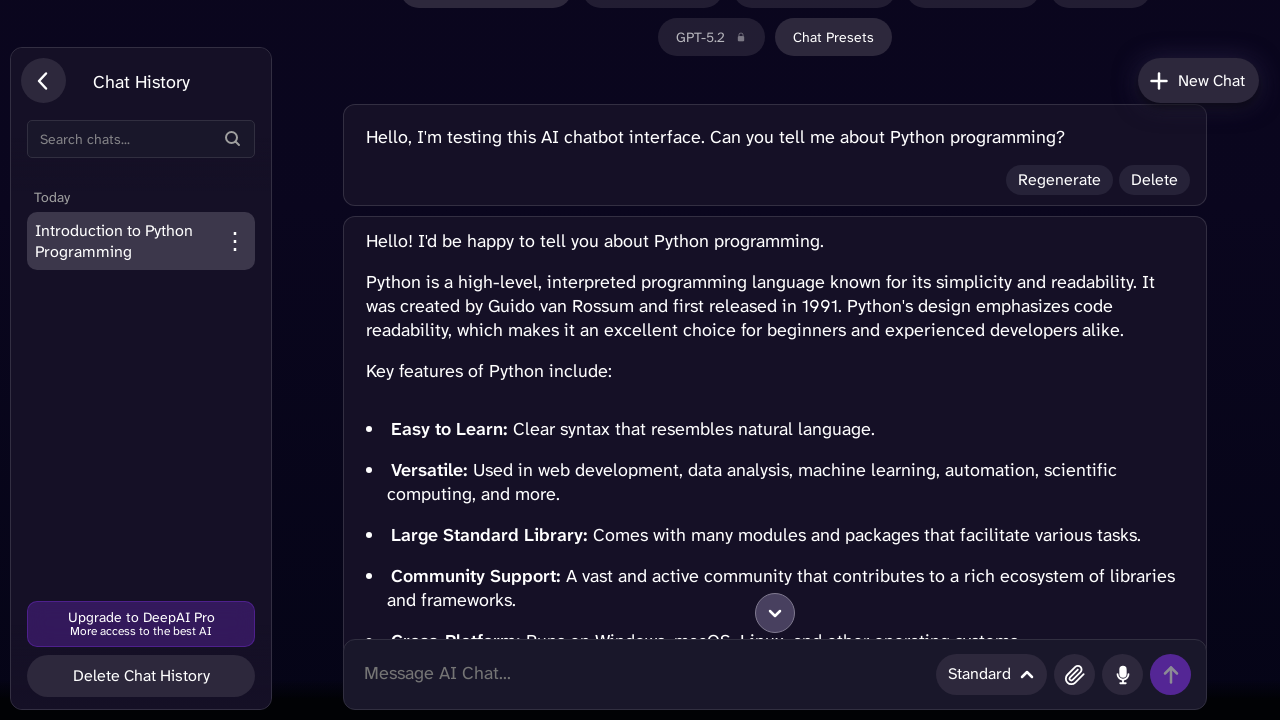